Tests that checkbox and label are hidden when editing a todo item

Starting URL: https://demo.playwright.dev/todomvc

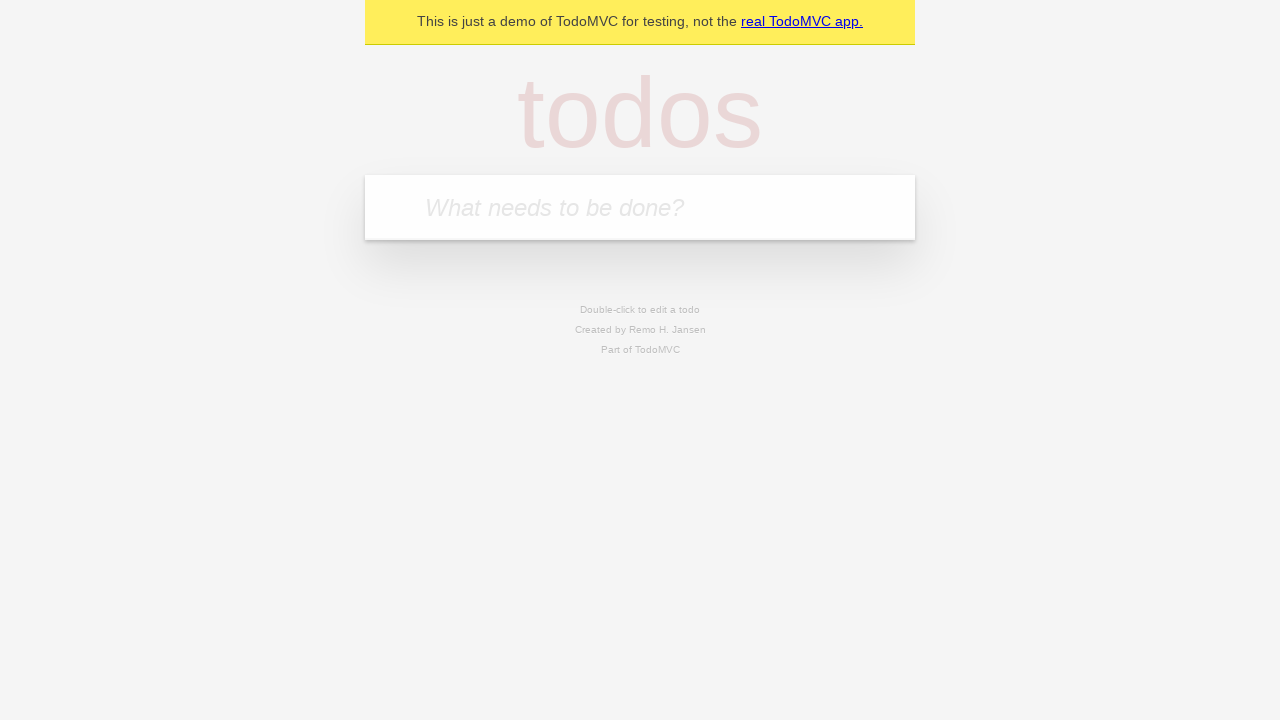

Filled todo input with 'buy some cheese' on internal:attr=[placeholder="What needs to be done?"i]
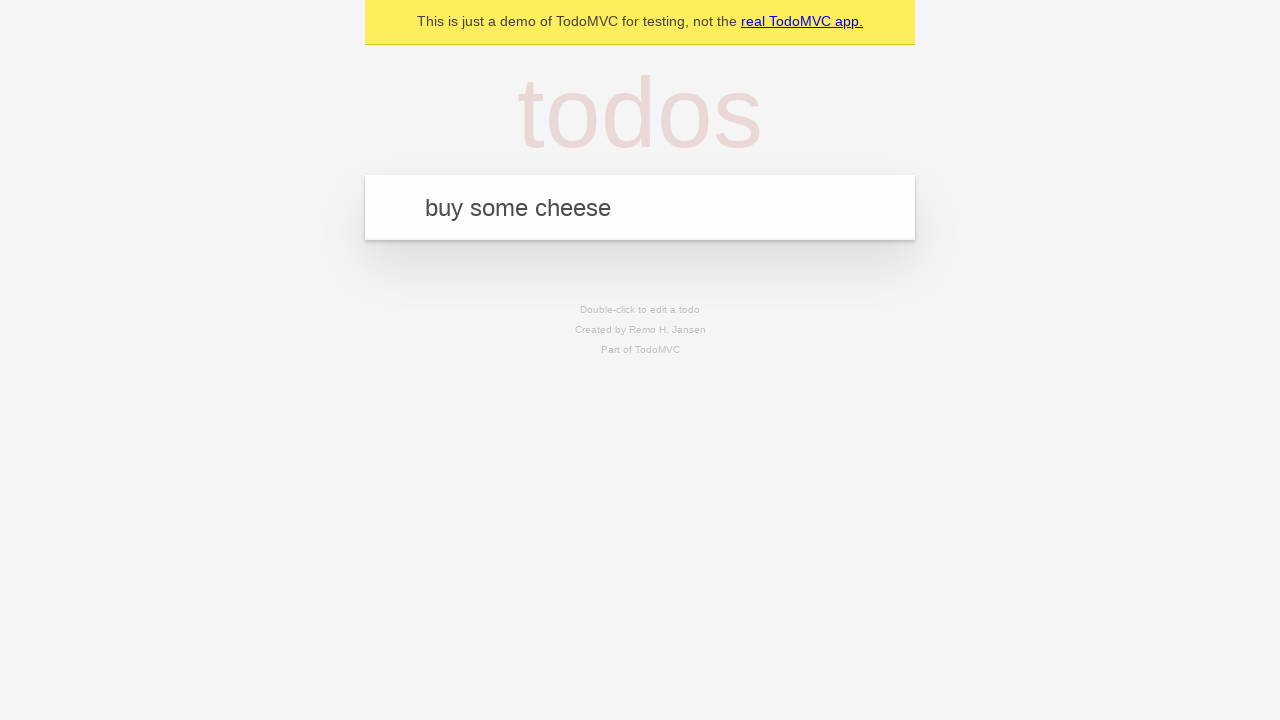

Pressed Enter to add first todo item on internal:attr=[placeholder="What needs to be done?"i]
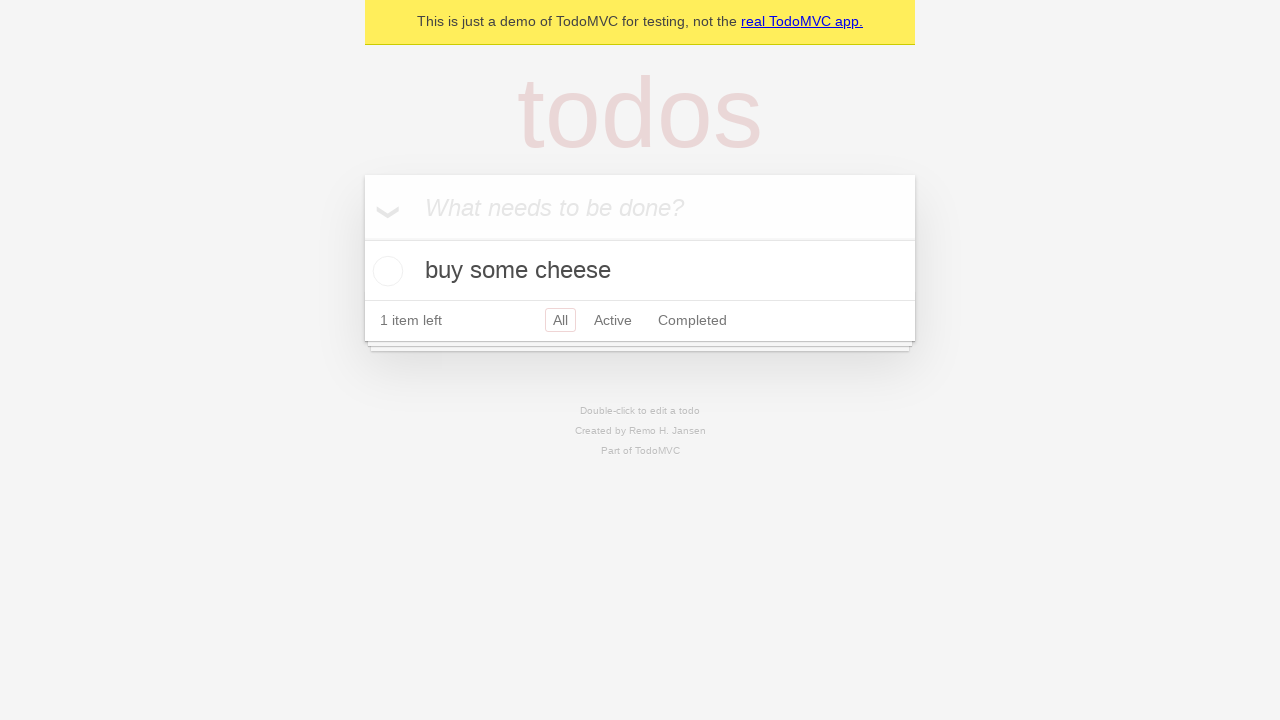

Filled todo input with 'feed the cat' on internal:attr=[placeholder="What needs to be done?"i]
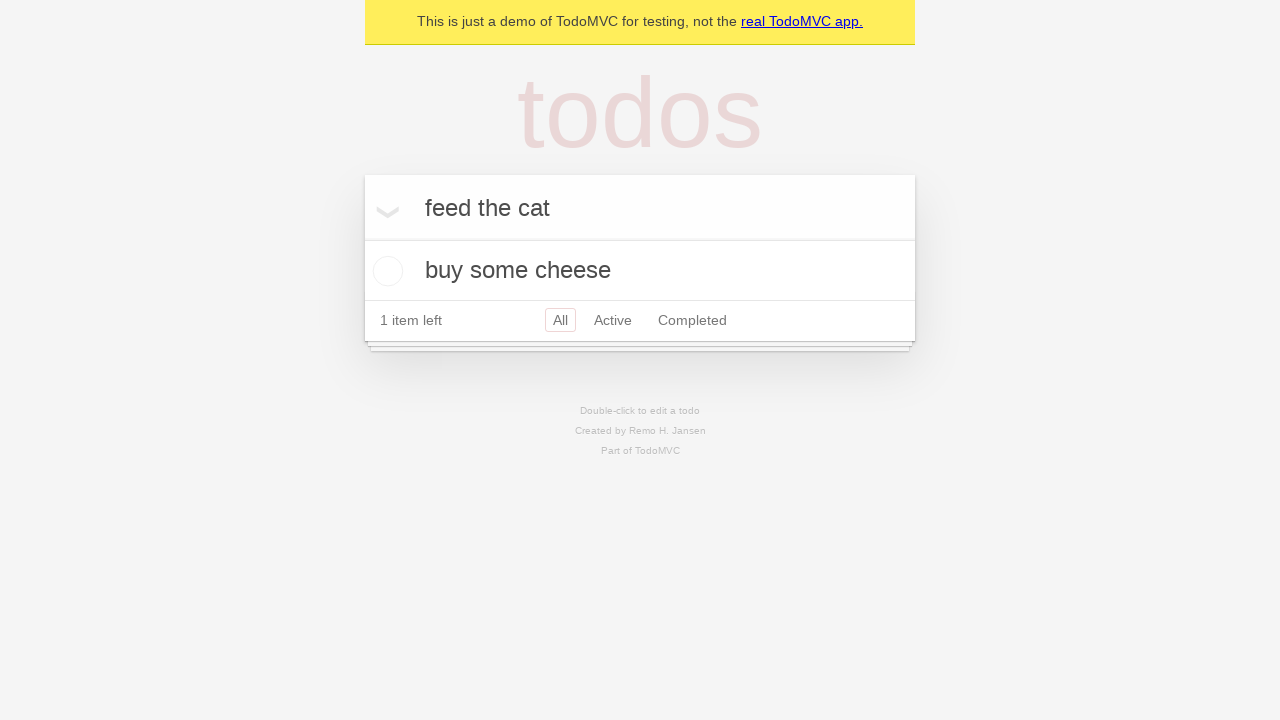

Pressed Enter to add second todo item on internal:attr=[placeholder="What needs to be done?"i]
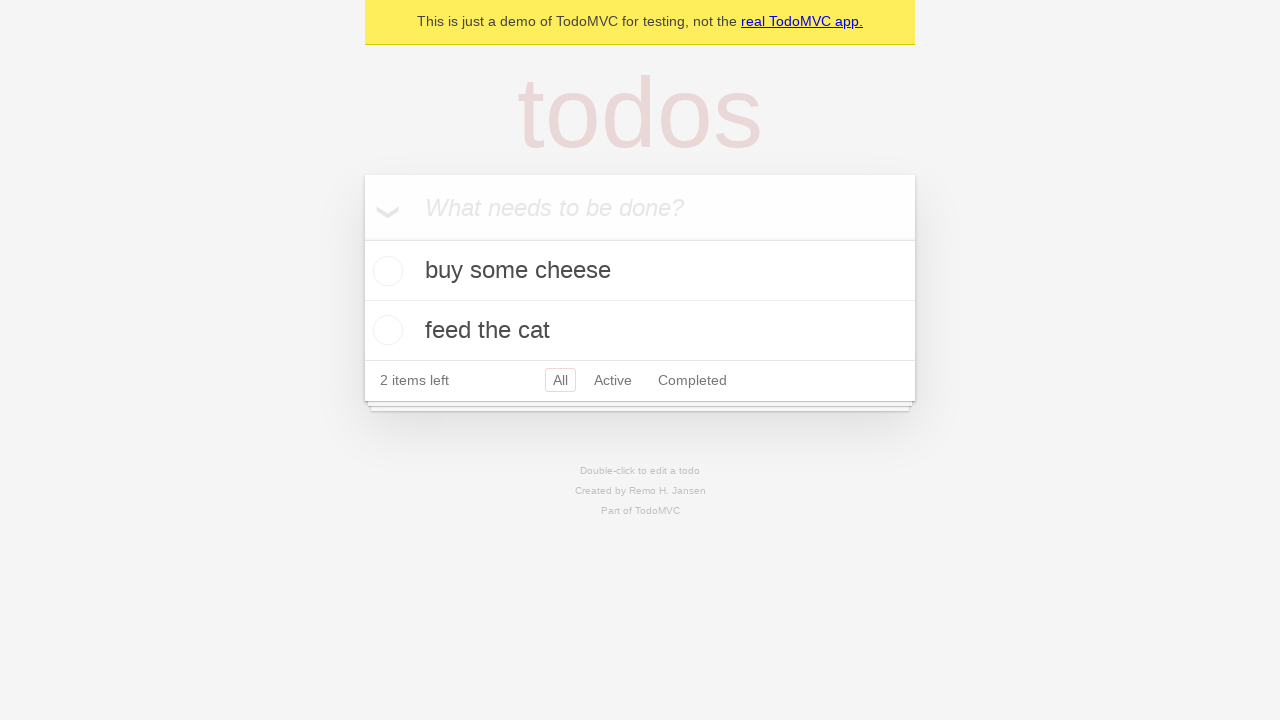

Filled todo input with 'book a doctors appointment' on internal:attr=[placeholder="What needs to be done?"i]
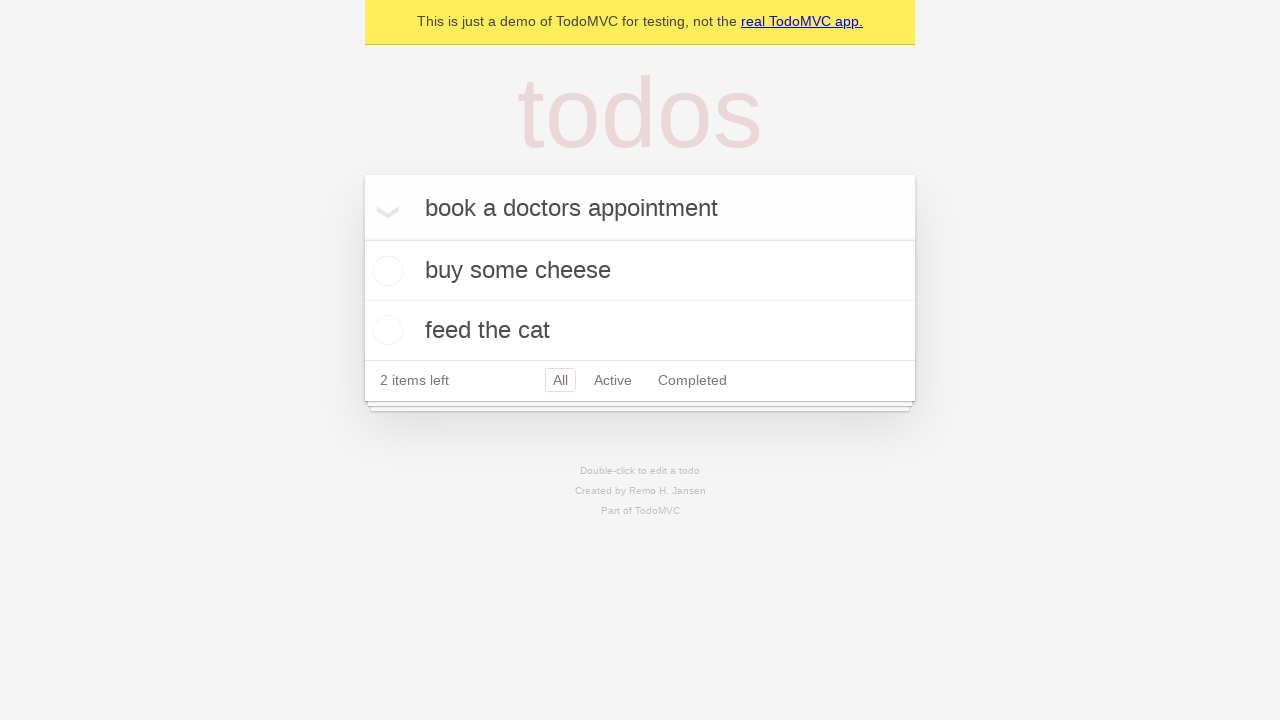

Pressed Enter to add third todo item on internal:attr=[placeholder="What needs to be done?"i]
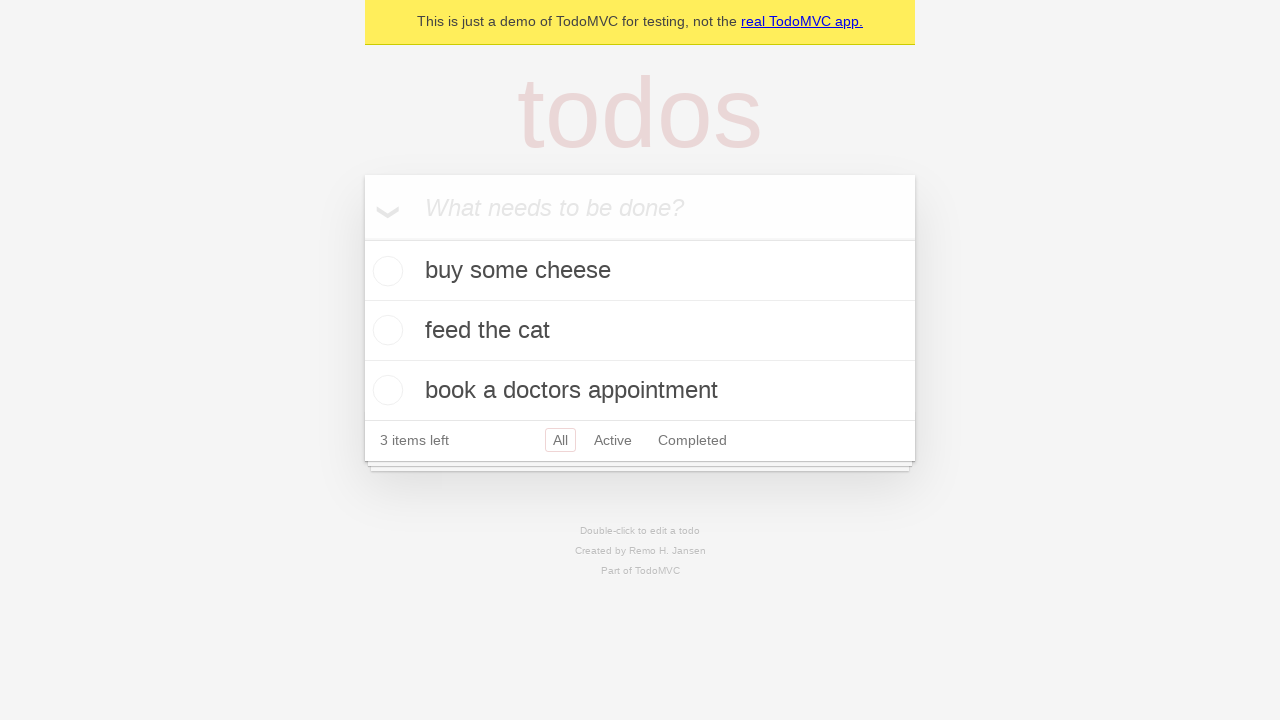

Double-clicked second todo item to enter edit mode at (640, 331) on internal:testid=[data-testid="todo-item"s] >> nth=1
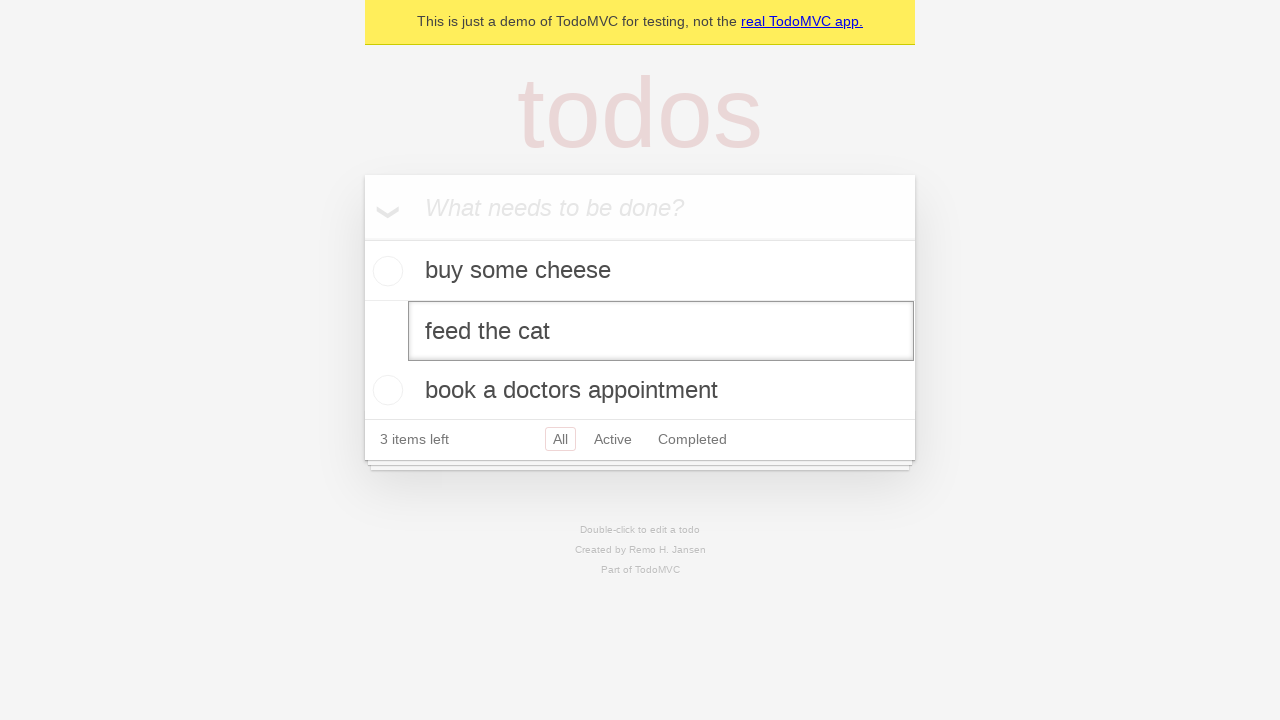

Edit input field appeared for second todo item
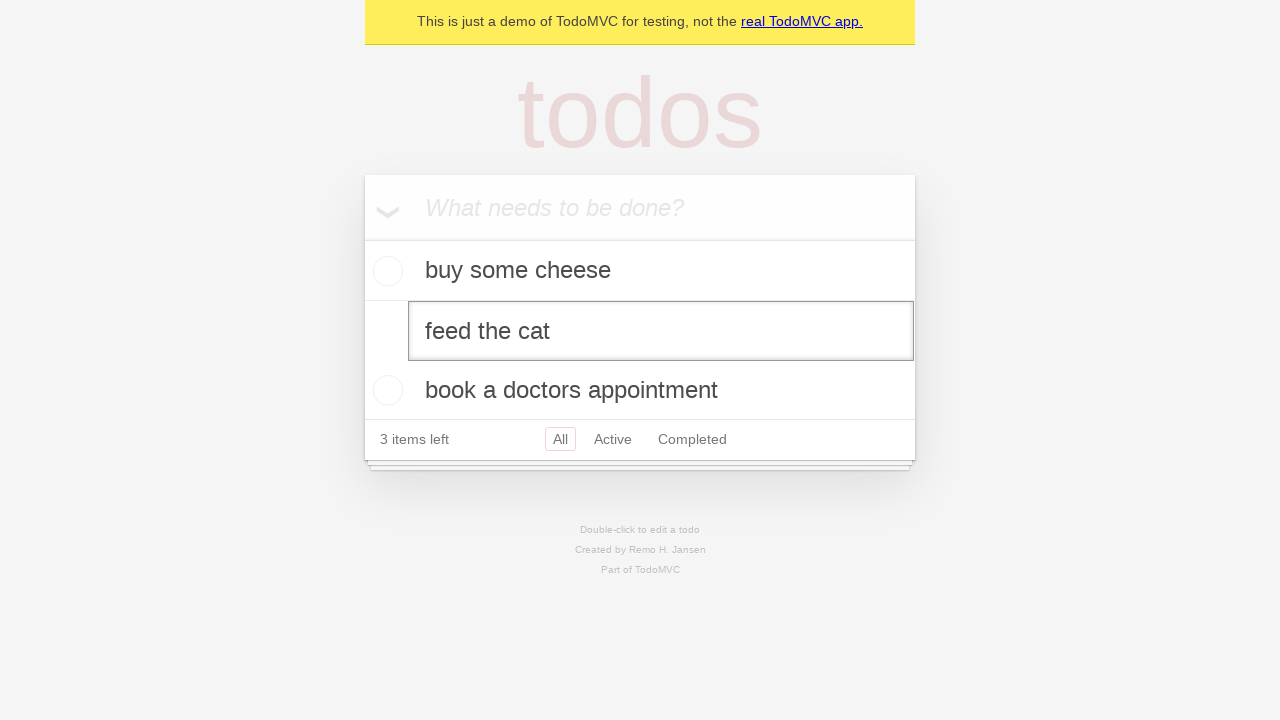

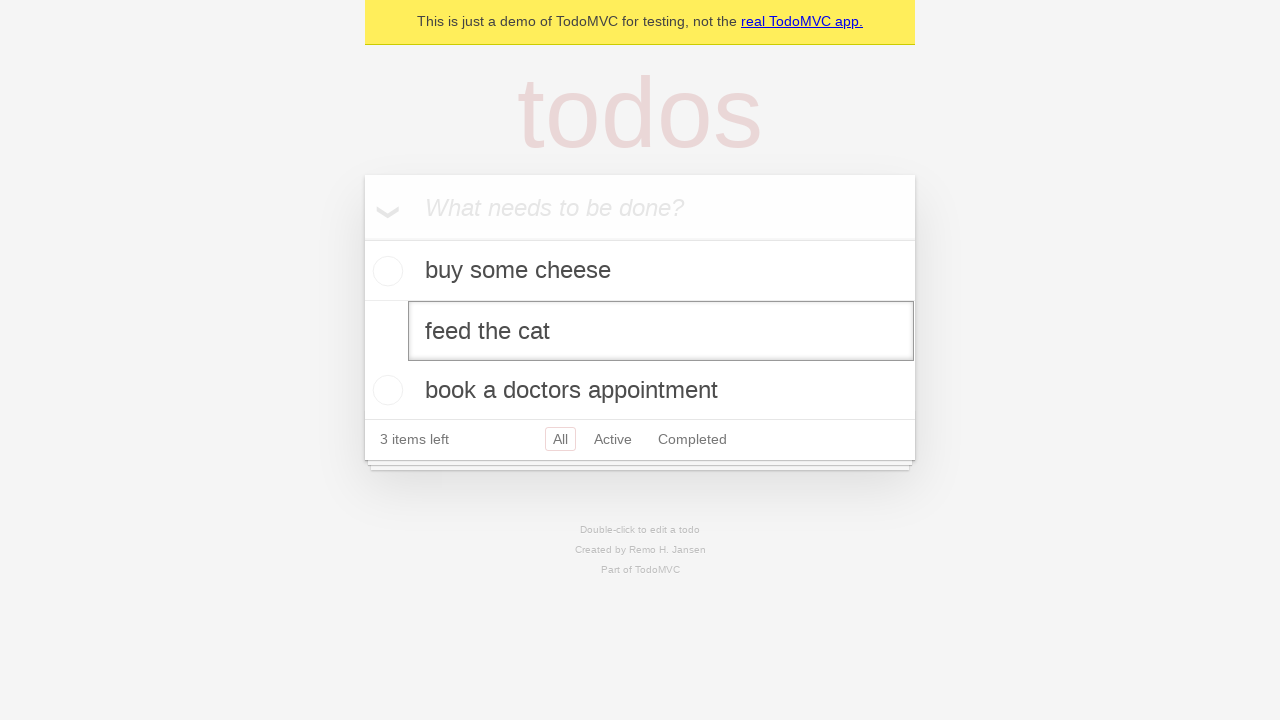